Navigates to OrangeHRM website and verifies that the page title is "OrangeHRM"

Starting URL: http://alchemy.hguy.co/orangehrm

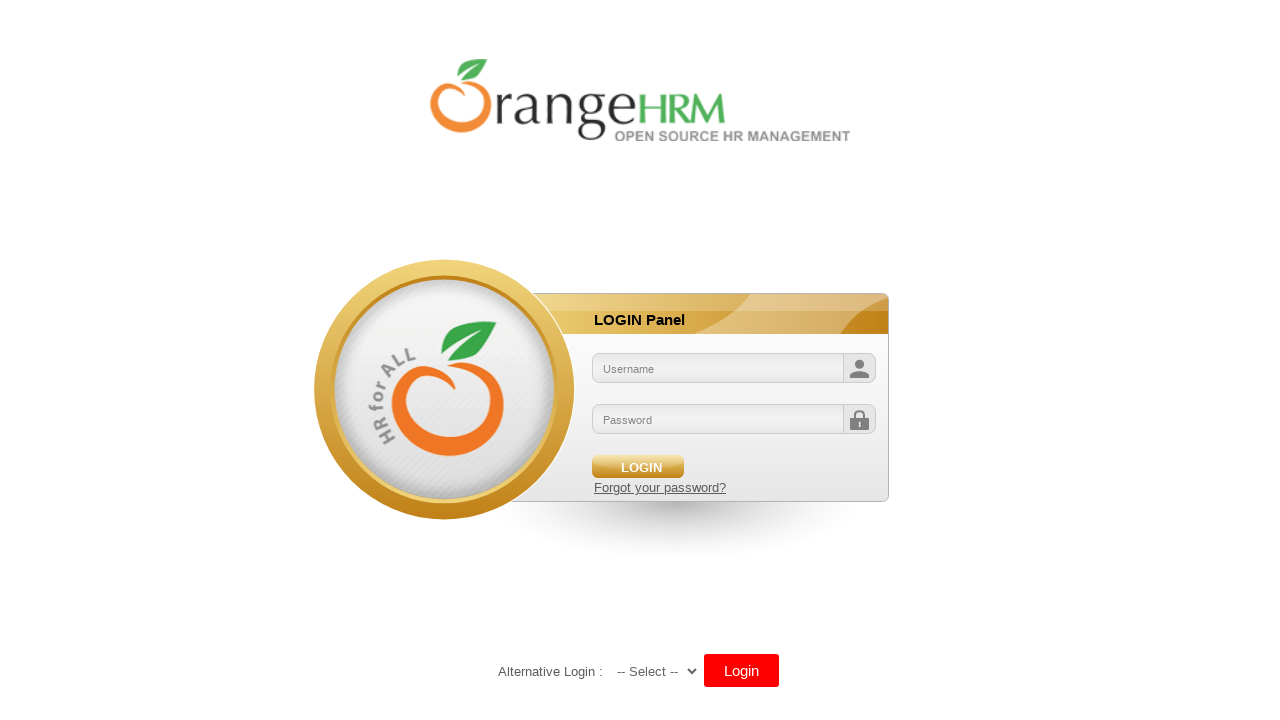

Navigated to OrangeHRM website at http://alchemy.hguy.co/orangehrm
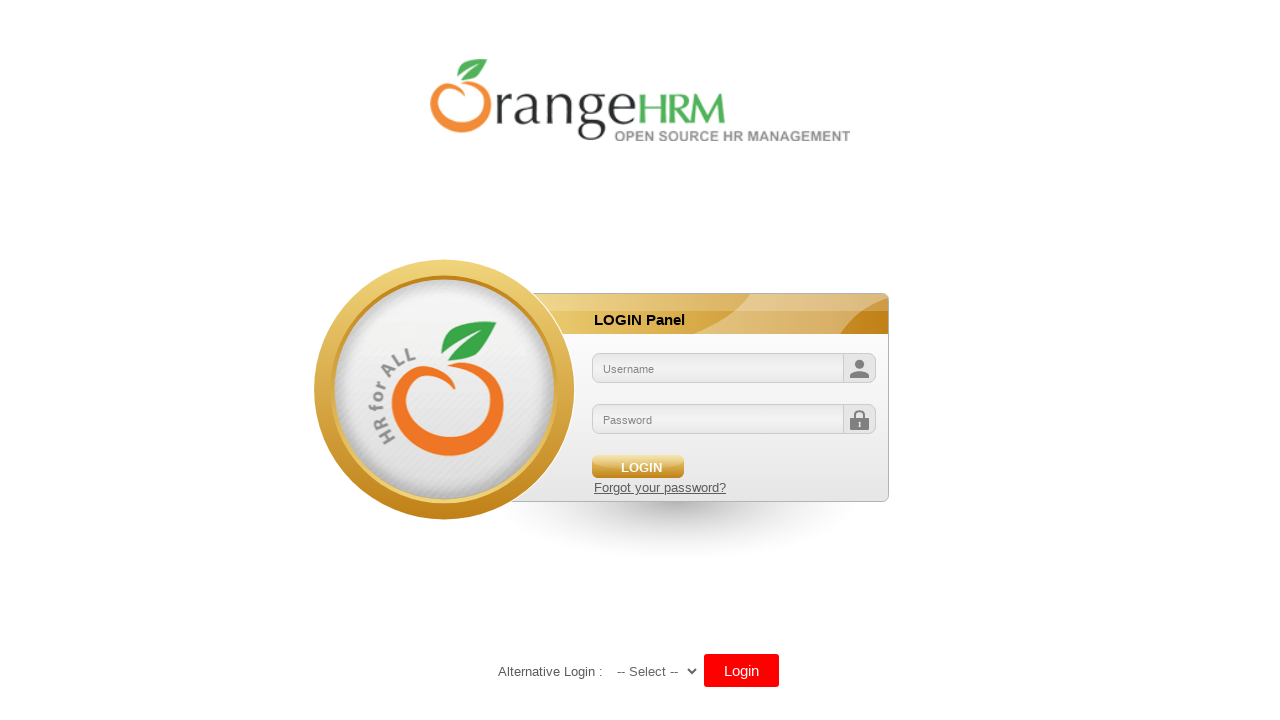

Retrieved page title
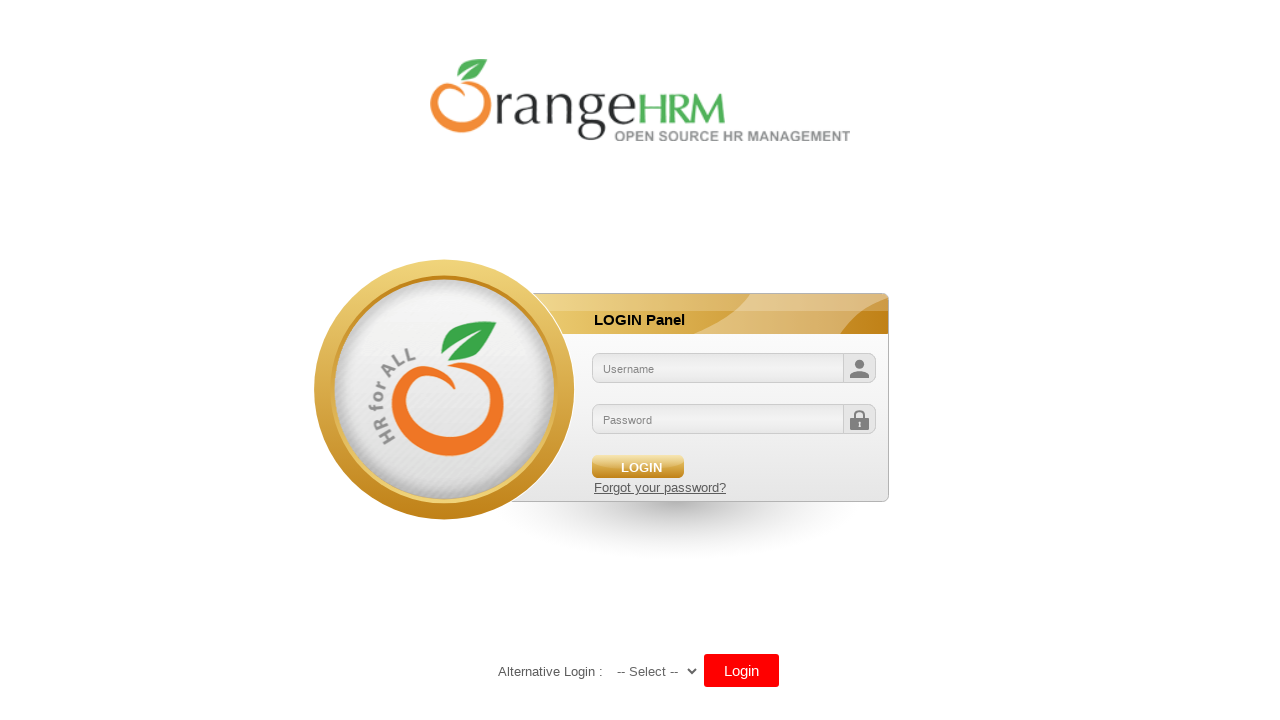

Verified page title is 'OrangeHRM'
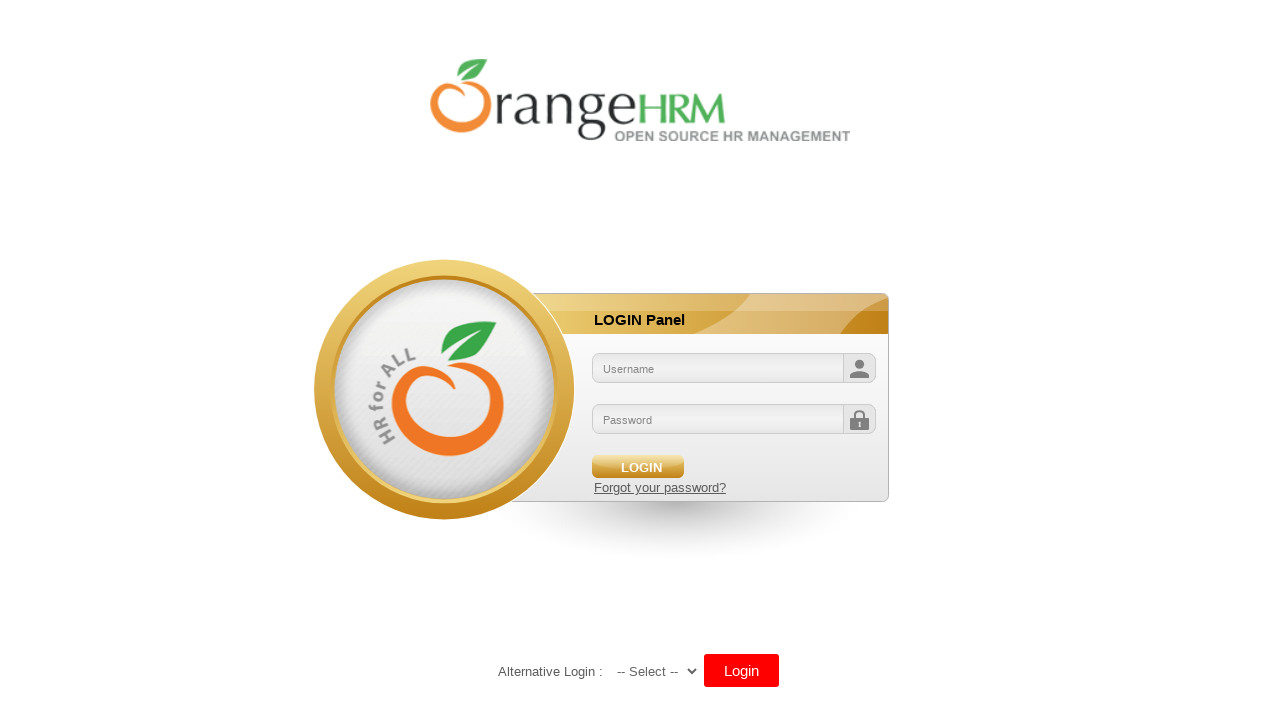

Printed page title to console
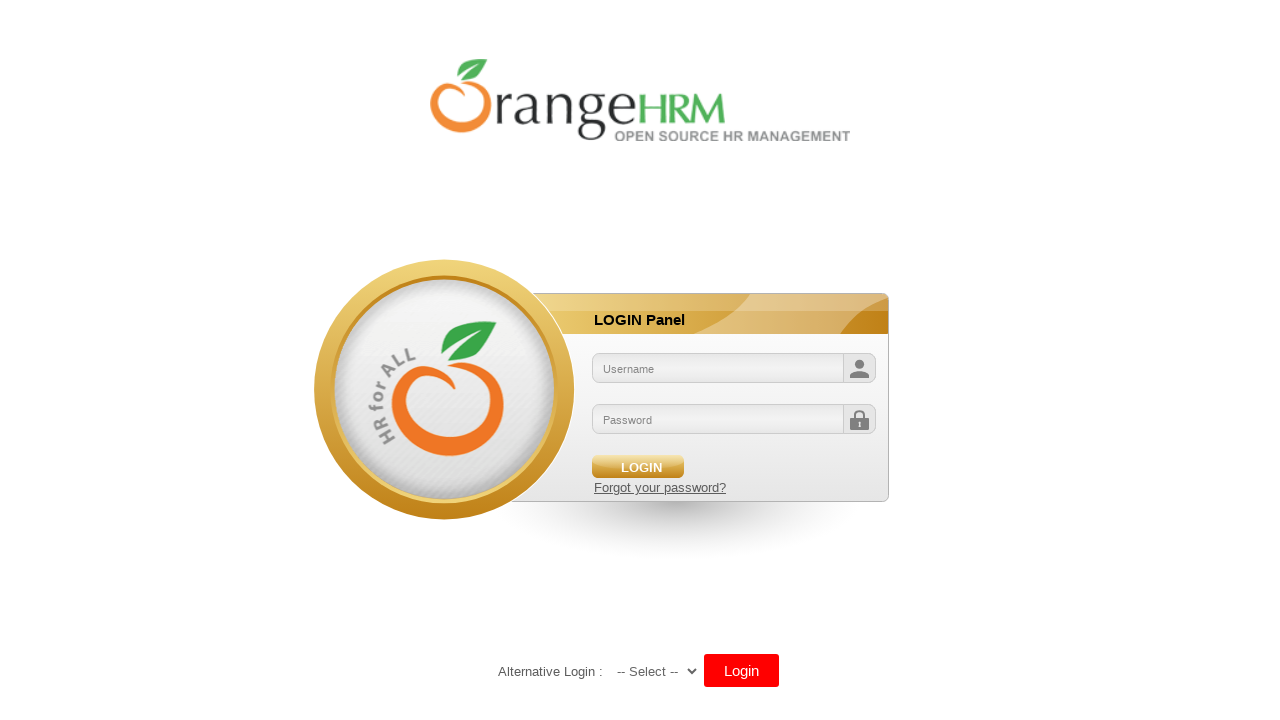

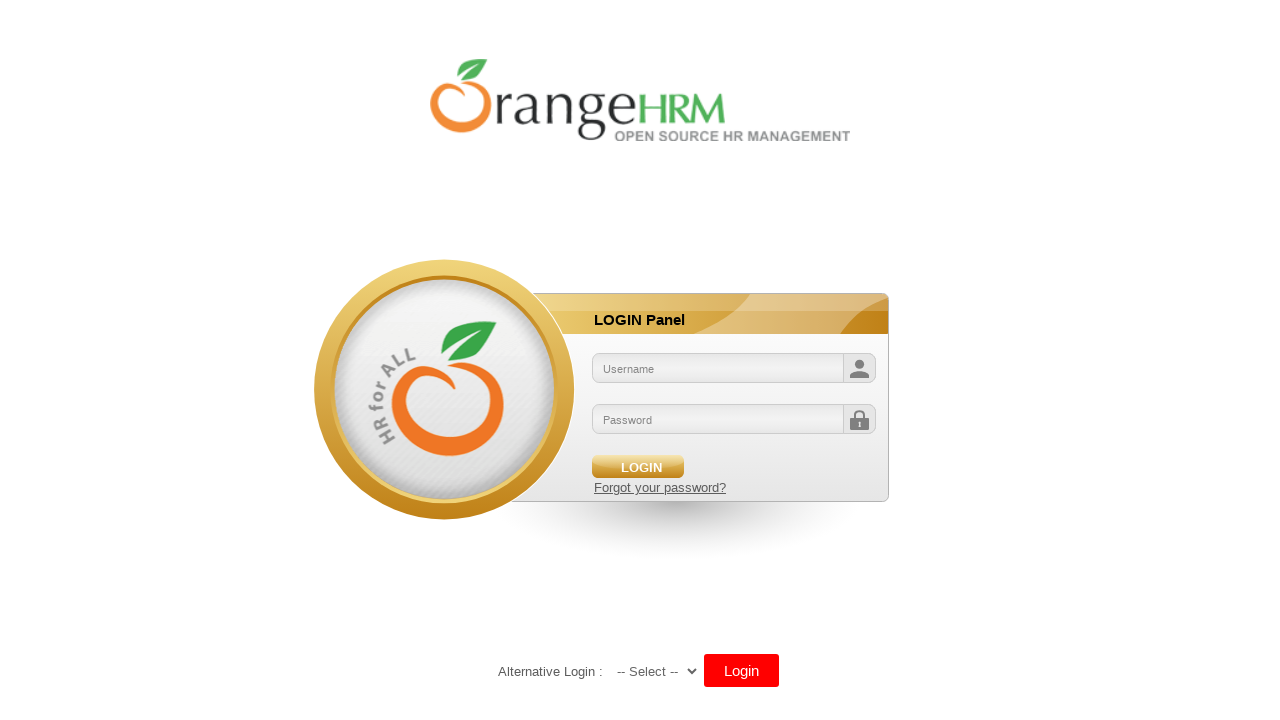